Verifies that employee names and counts match expected values for each department in the demo table

Starting URL: http://automationbykrishna.com/#

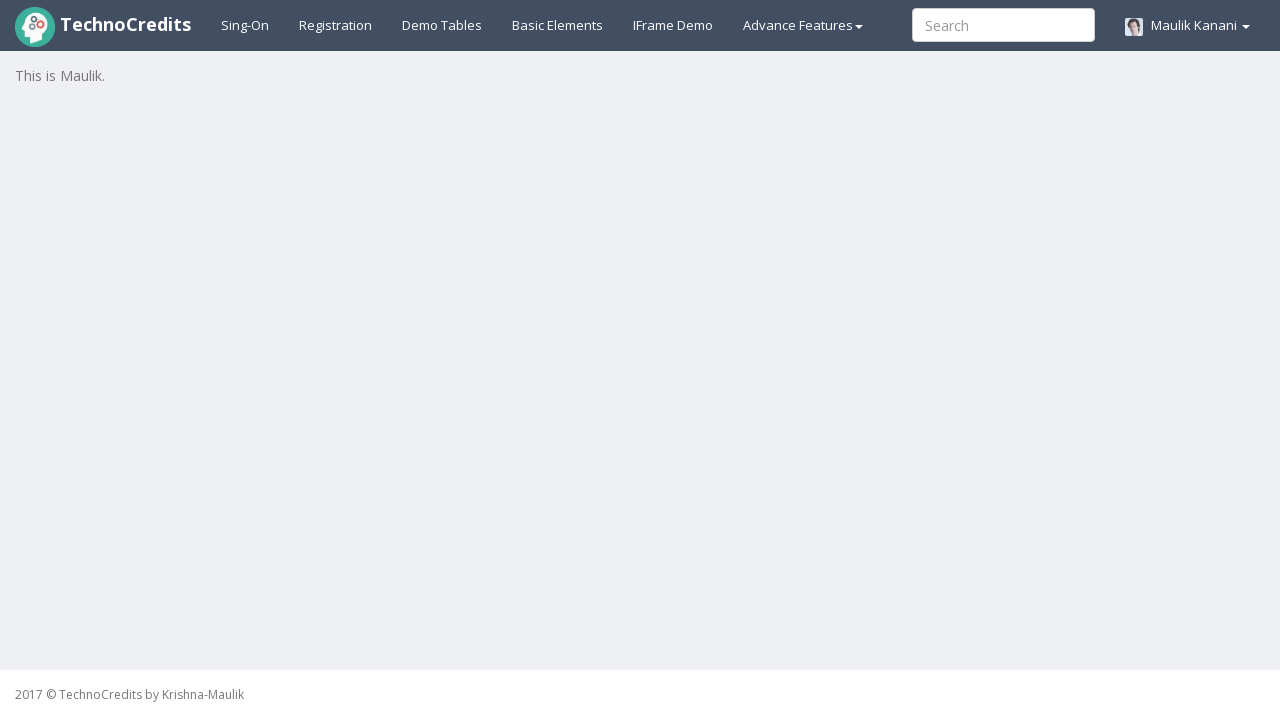

Clicked on Demo Tables link at (442, 25) on text=Demo Tables
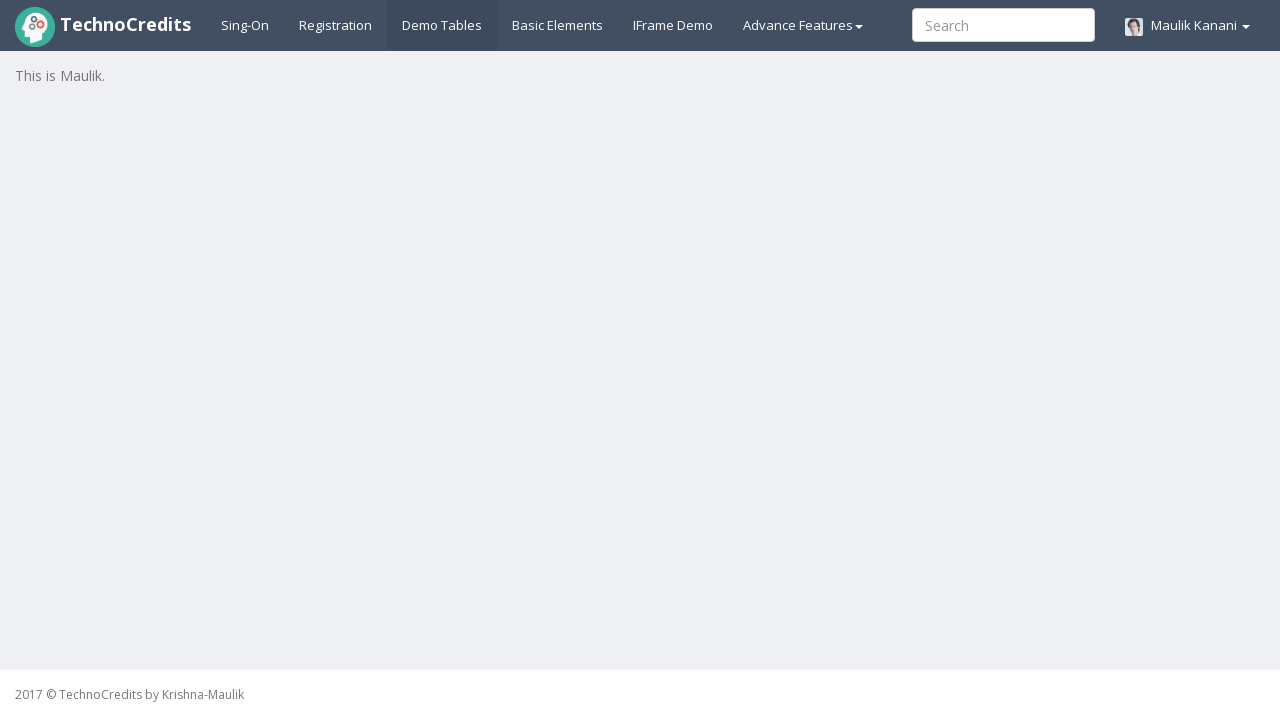

Table with class 'table.table-striped' loaded
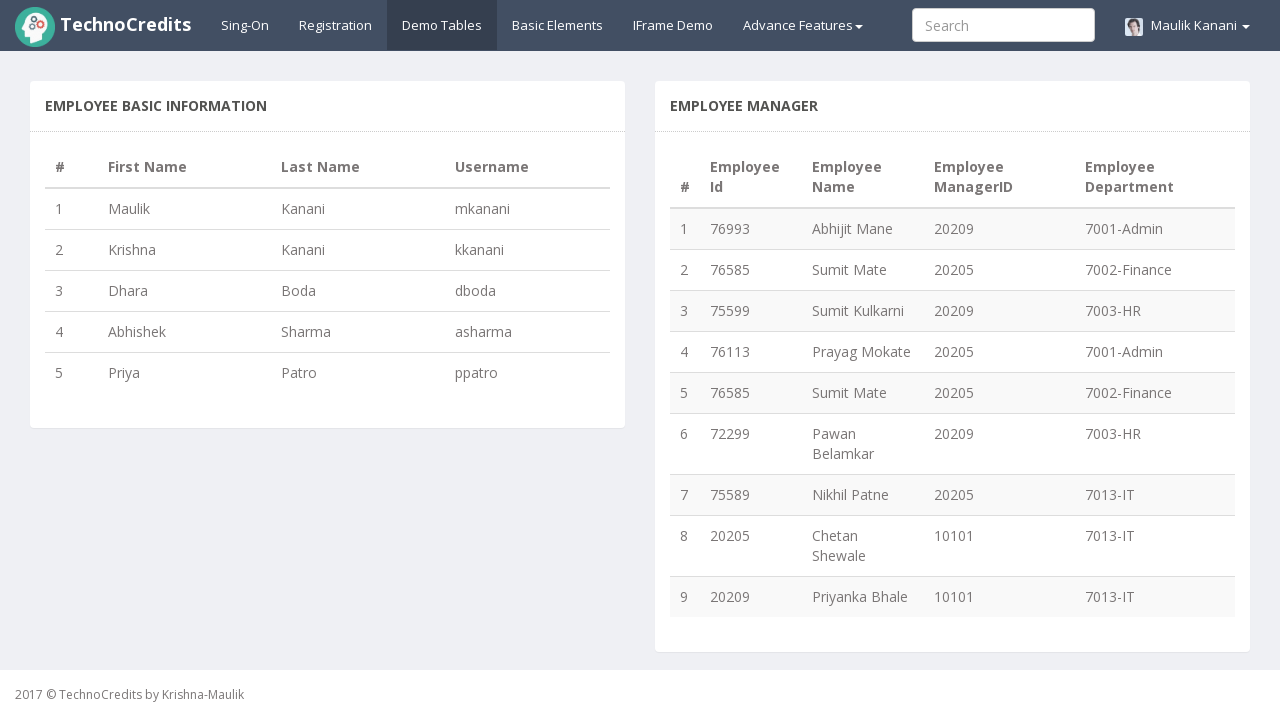

Checked for Abhijit Mane in Admin department
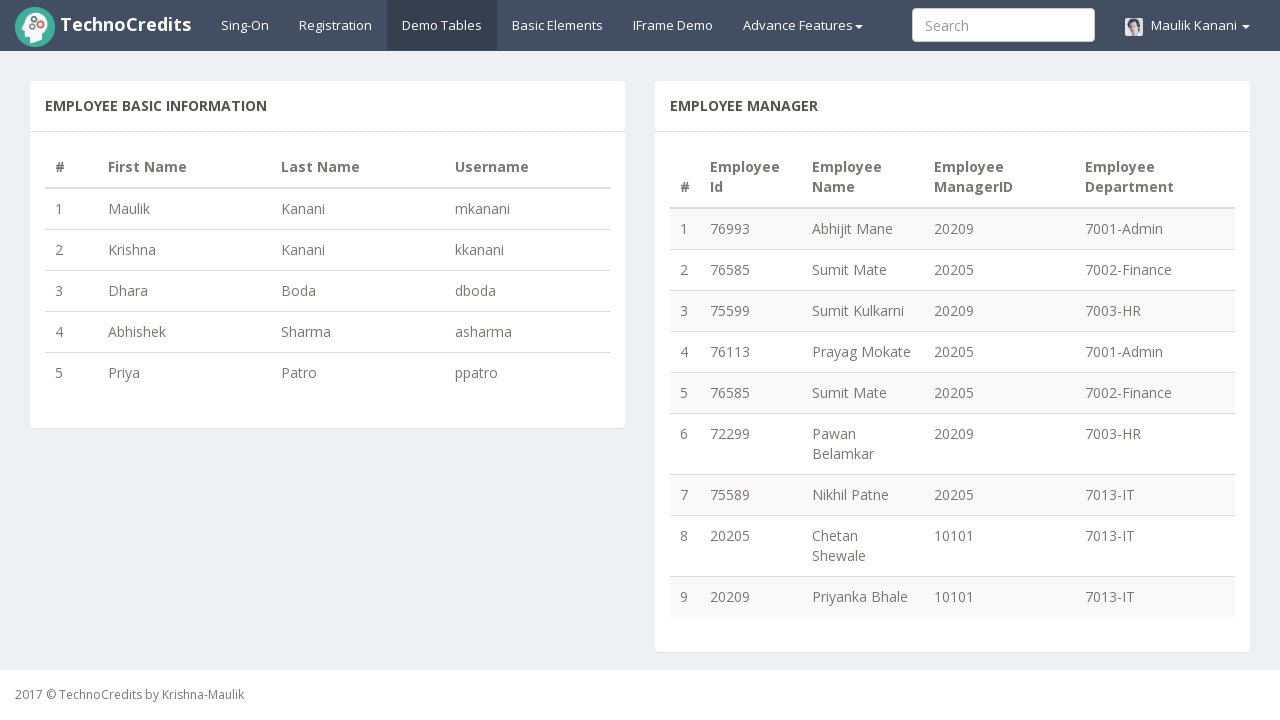

Checked for Prayag Mokate in Admin department
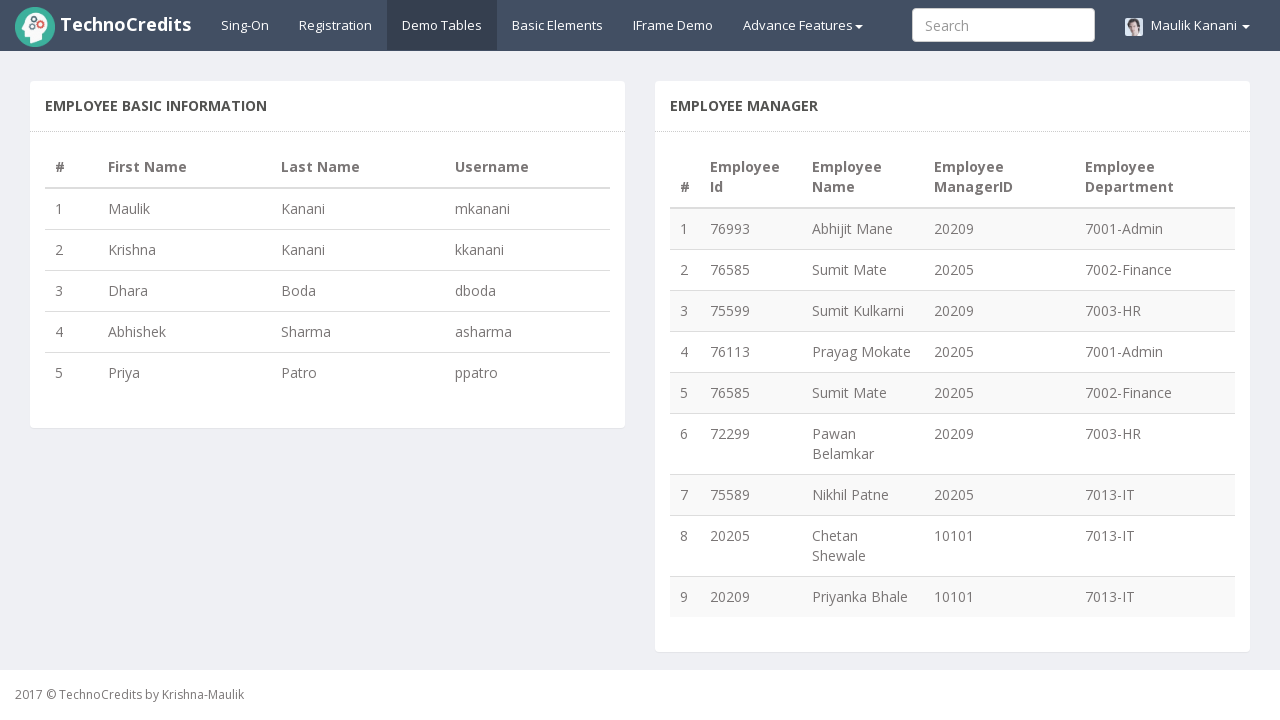

Verified Abhijit Mane is present in Admin department
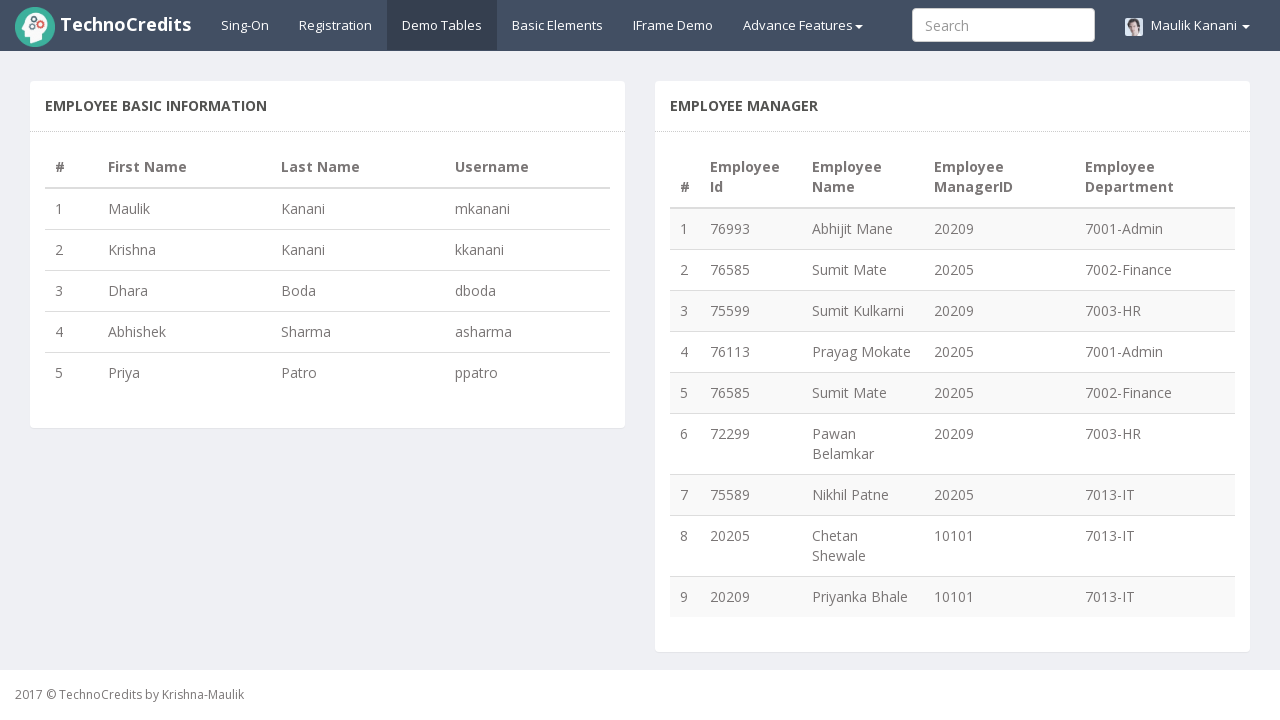

Verified Prayag Mokate is present in Admin department
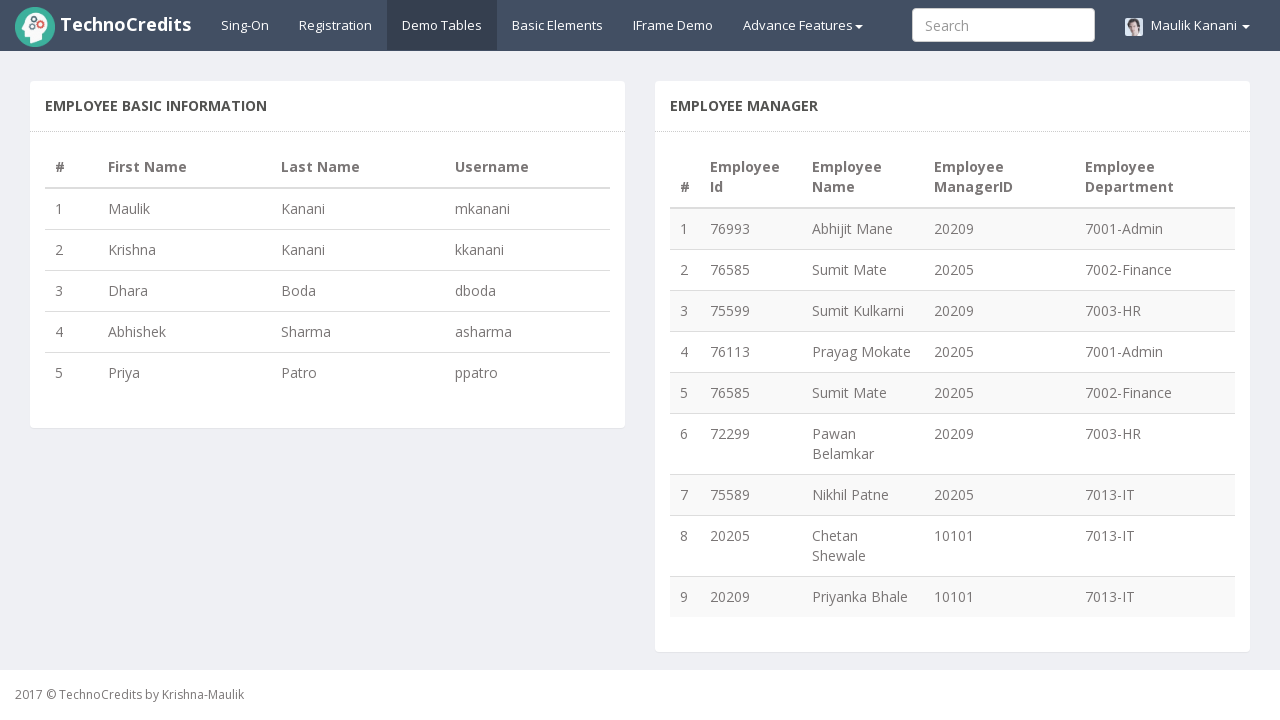

Checked for Sumit Mate in Finance department
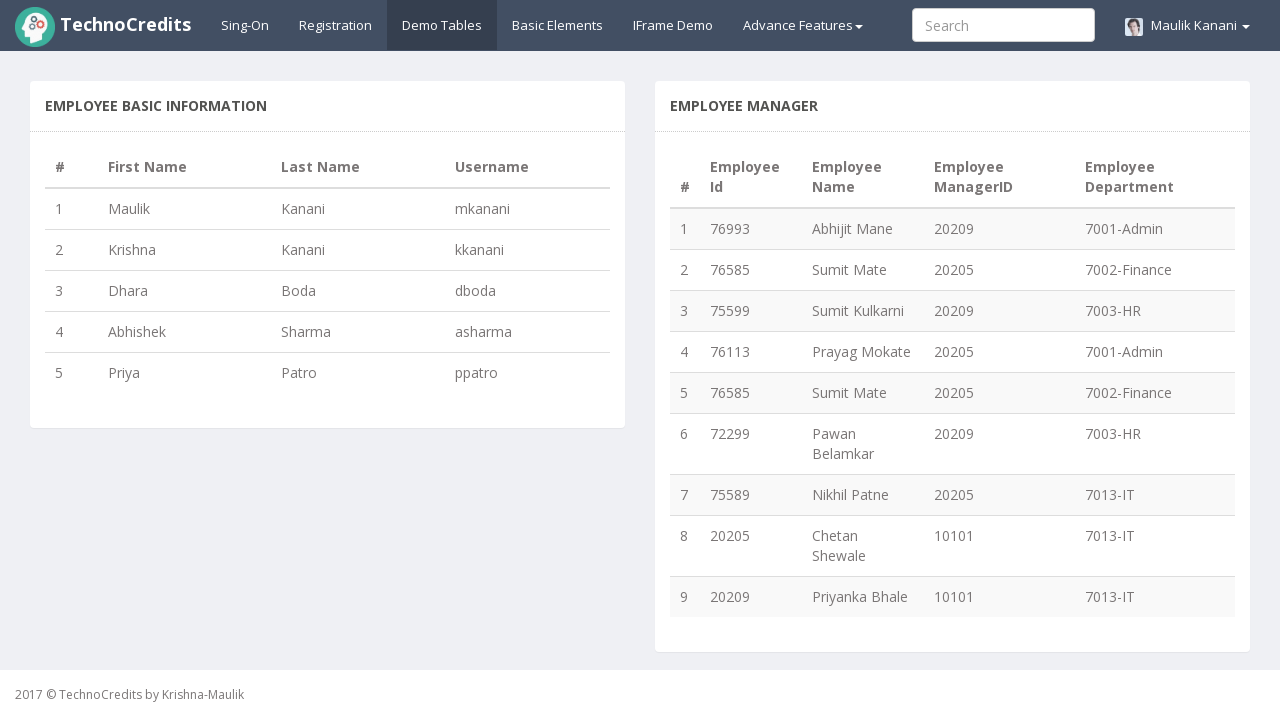

Verified Sumit Mate appears at least twice in Finance department
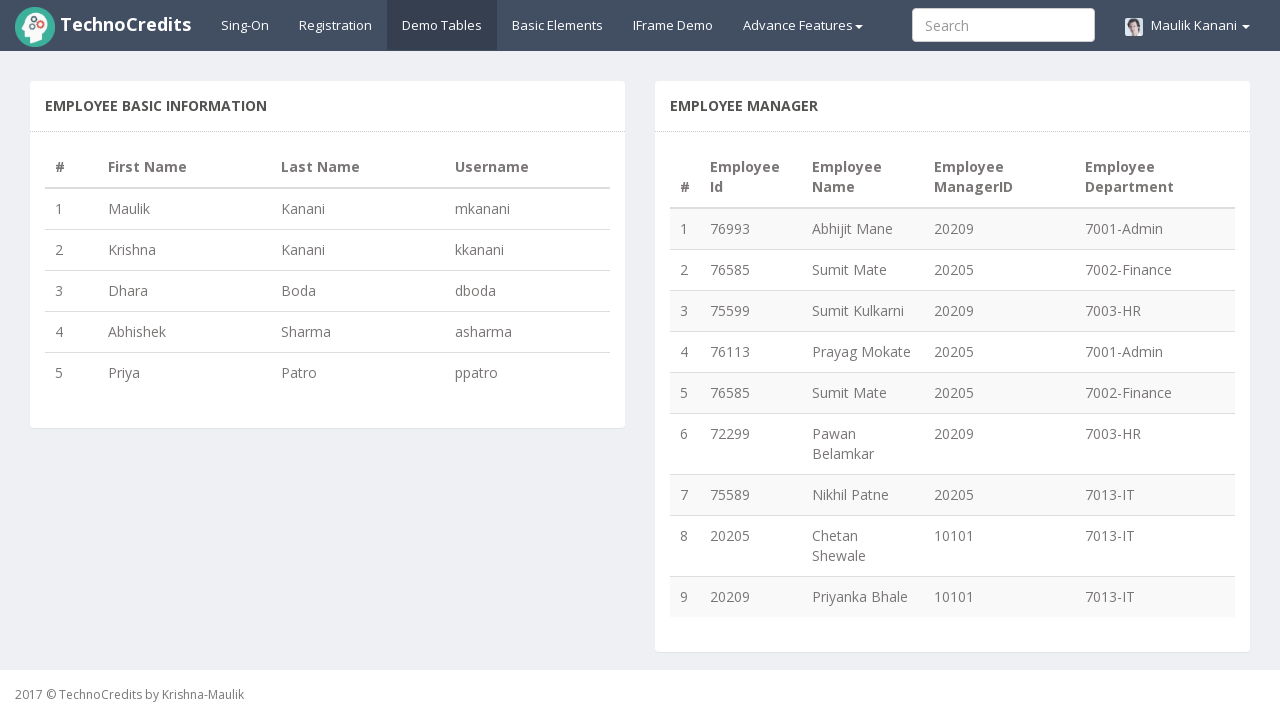

Checked for Sumit Kulkarni in HR department
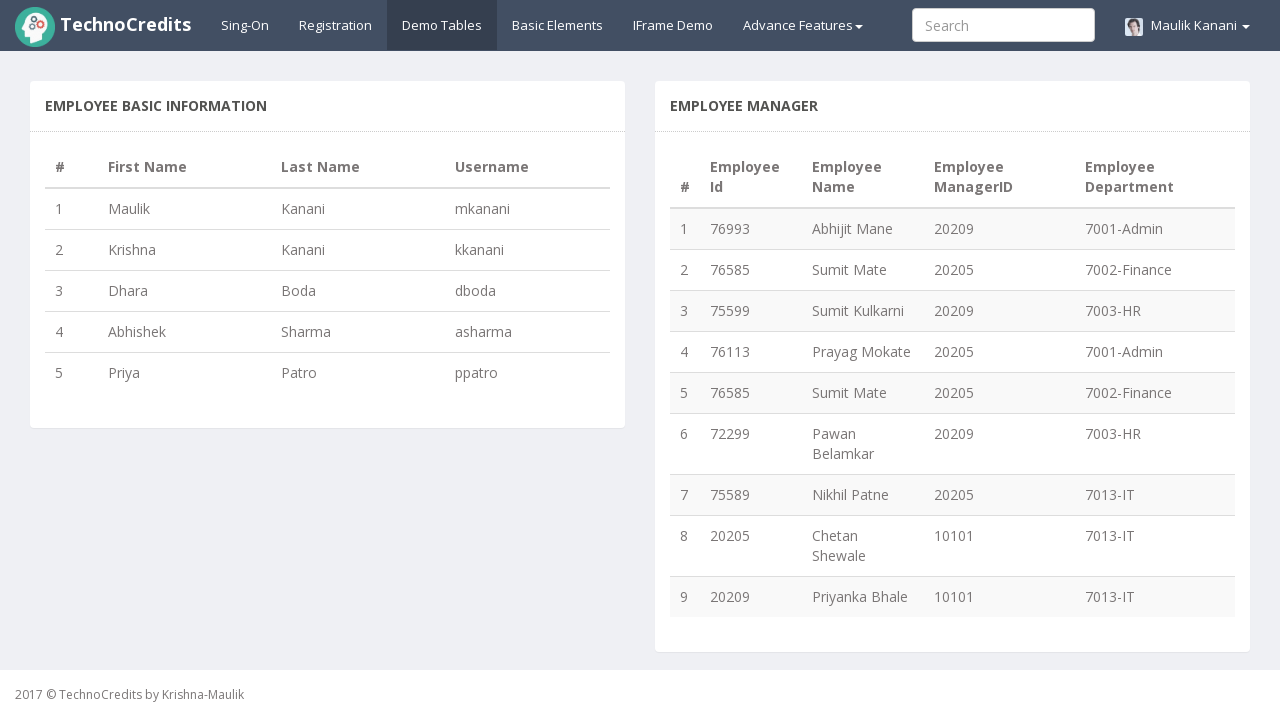

Checked for Pawan Belamkar in HR department
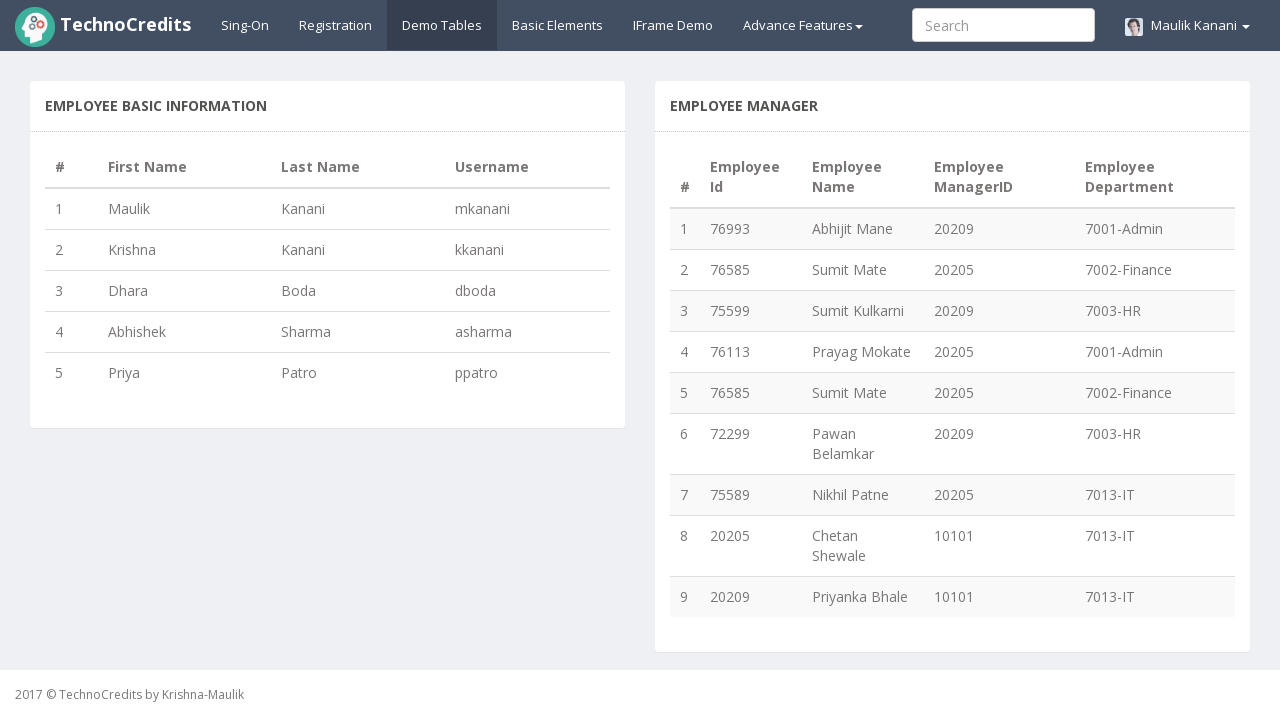

Verified Sumit Kulkarni is present in HR department
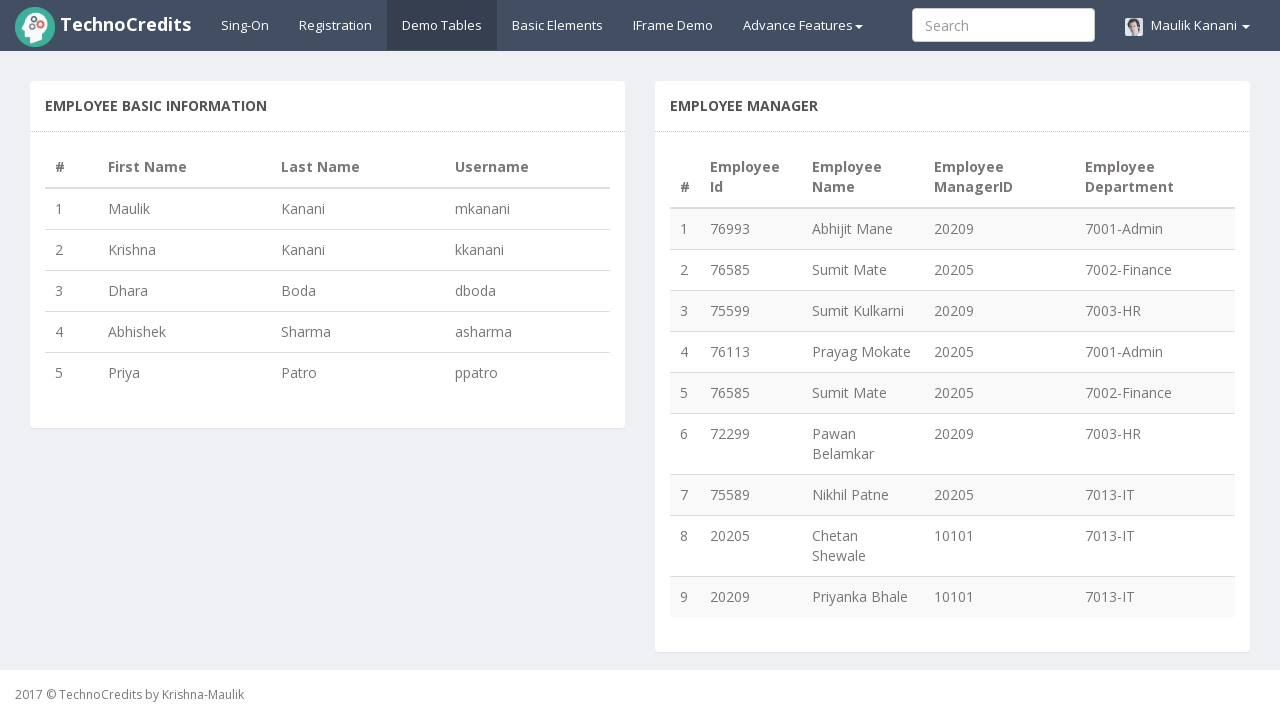

Verified Pawan Belamkar is present in HR department
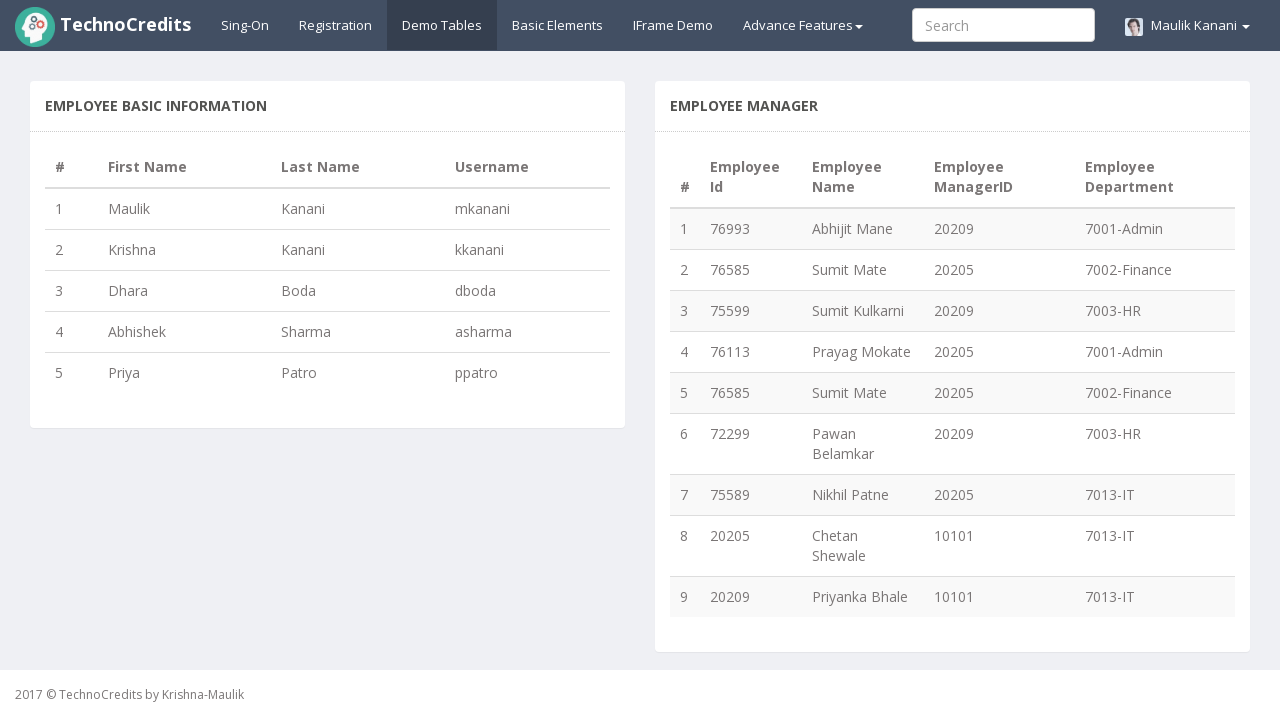

Checked for Nikhil Patne in IT department
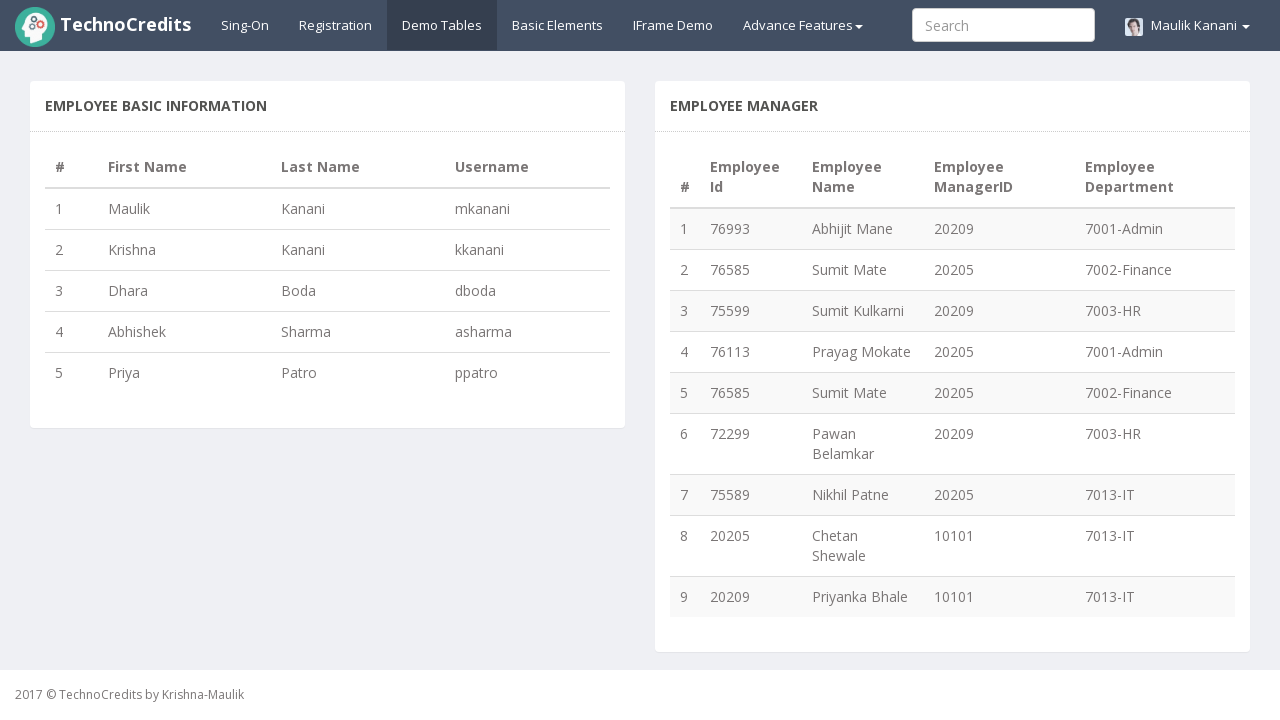

Checked for Chetan Shewale in IT department
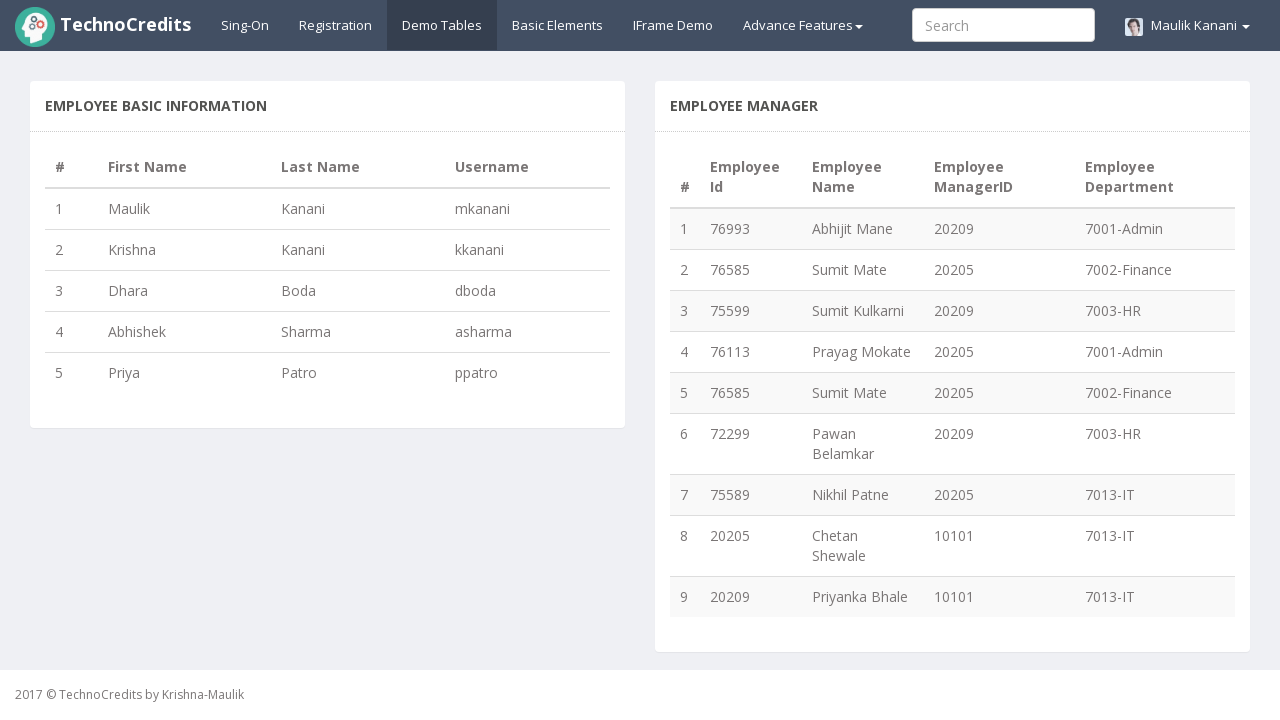

Checked for Priyanka Bhale in IT department
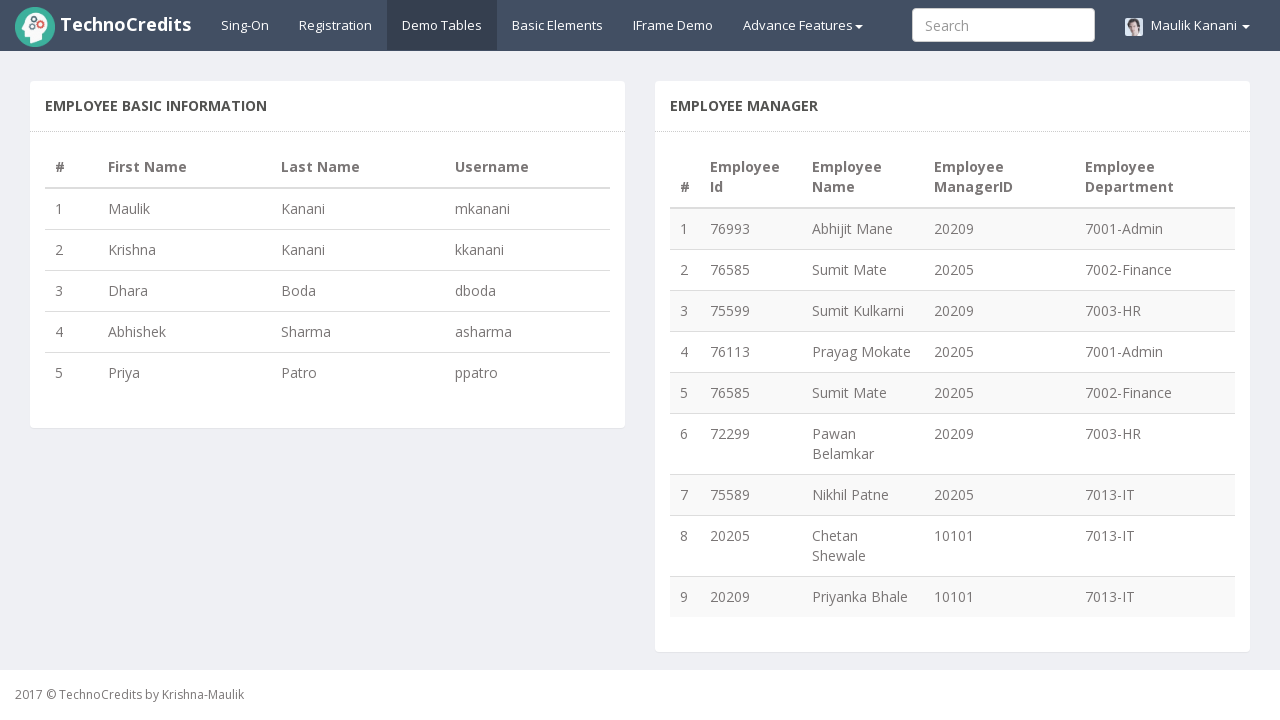

Verified Nikhil Patne is present in IT department
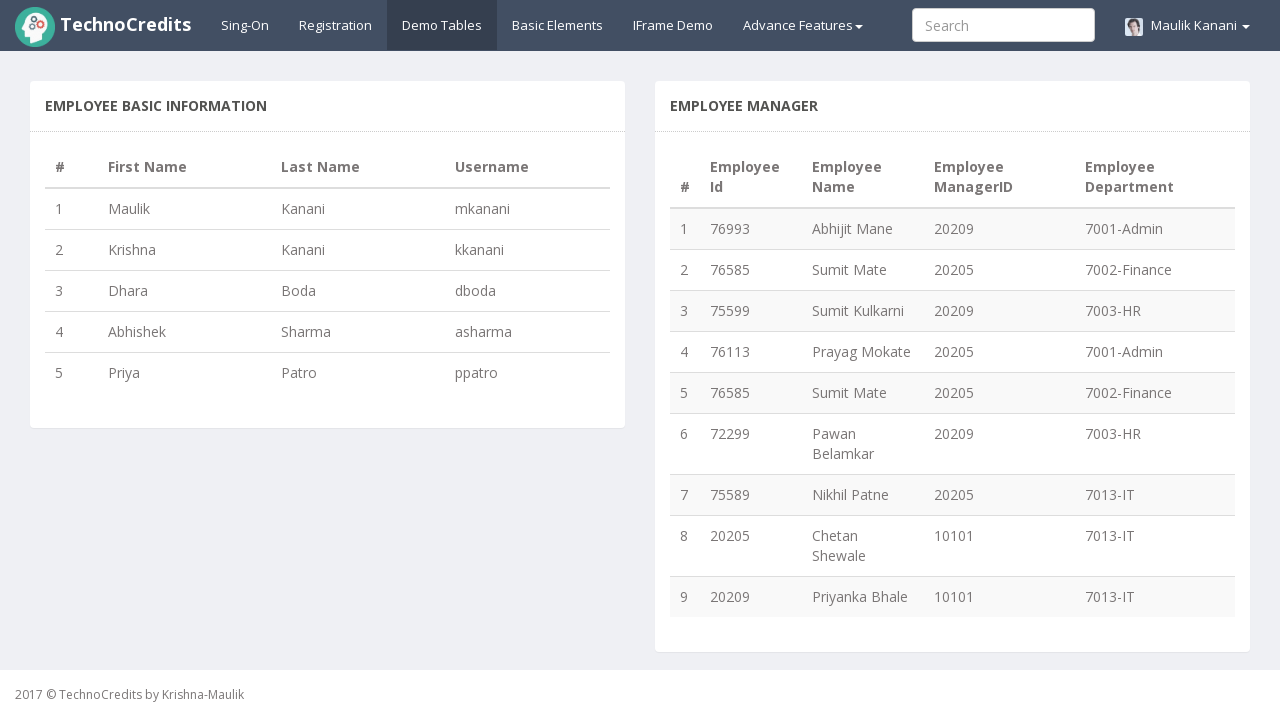

Verified Chetan Shewale is present in IT department
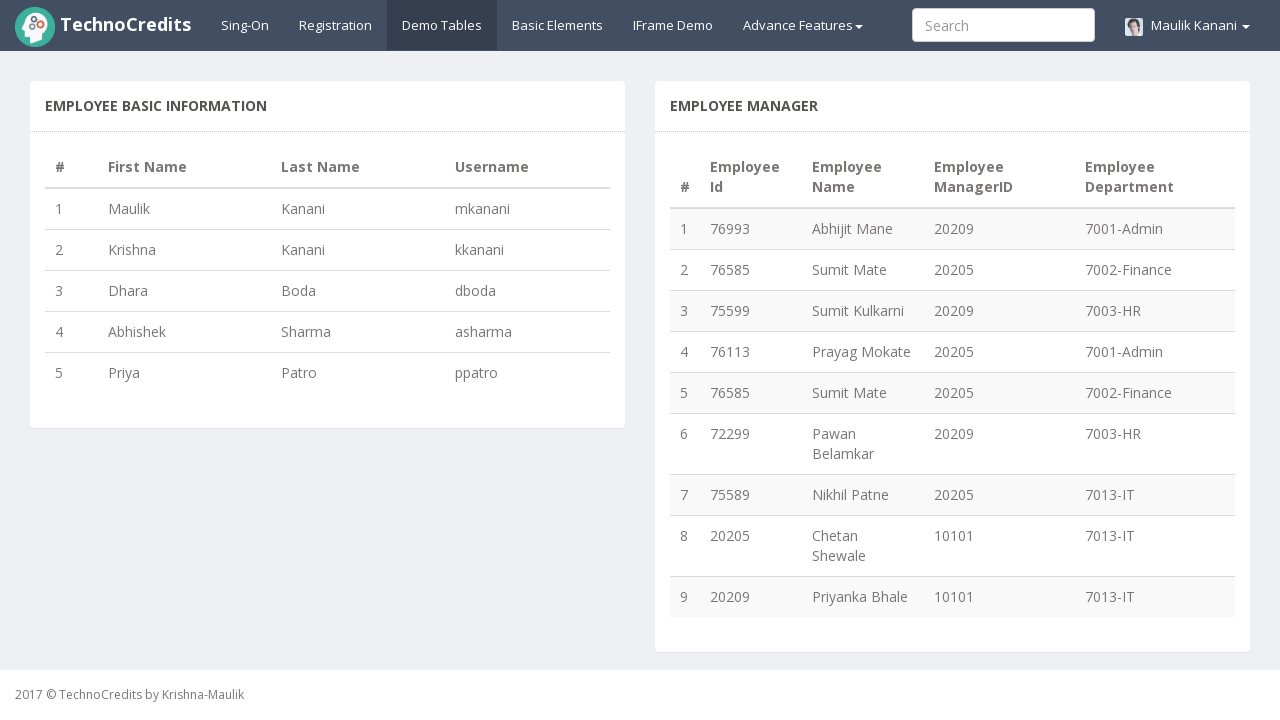

Verified Priyanka Bhale is present in IT department
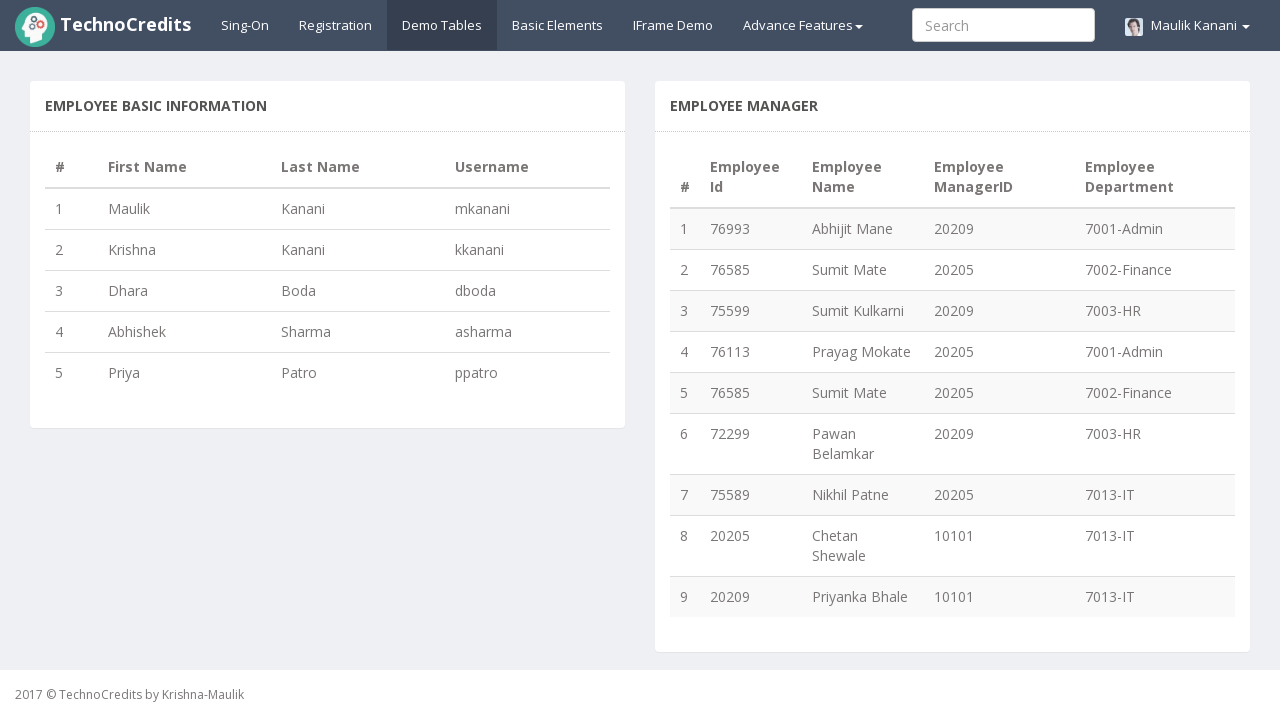

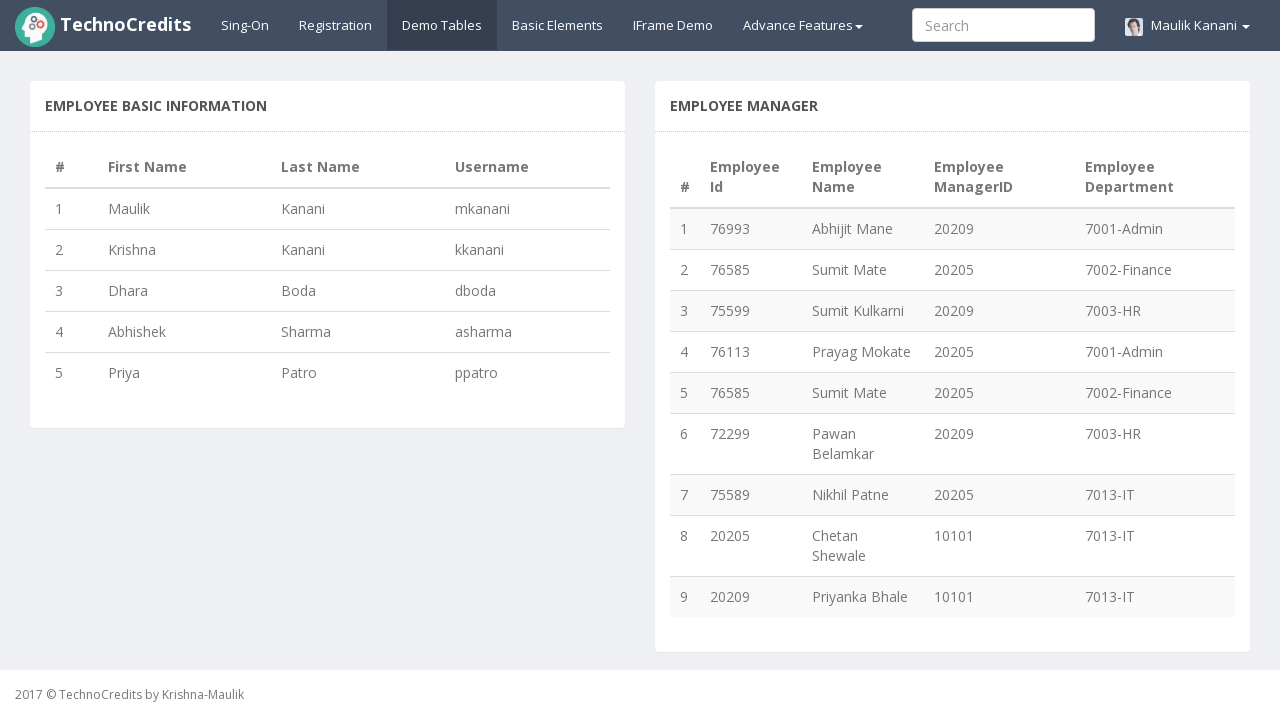